Tests that new todo items are appended to the bottom of the list and the counter displays correctly

Starting URL: https://demo.playwright.dev/todomvc

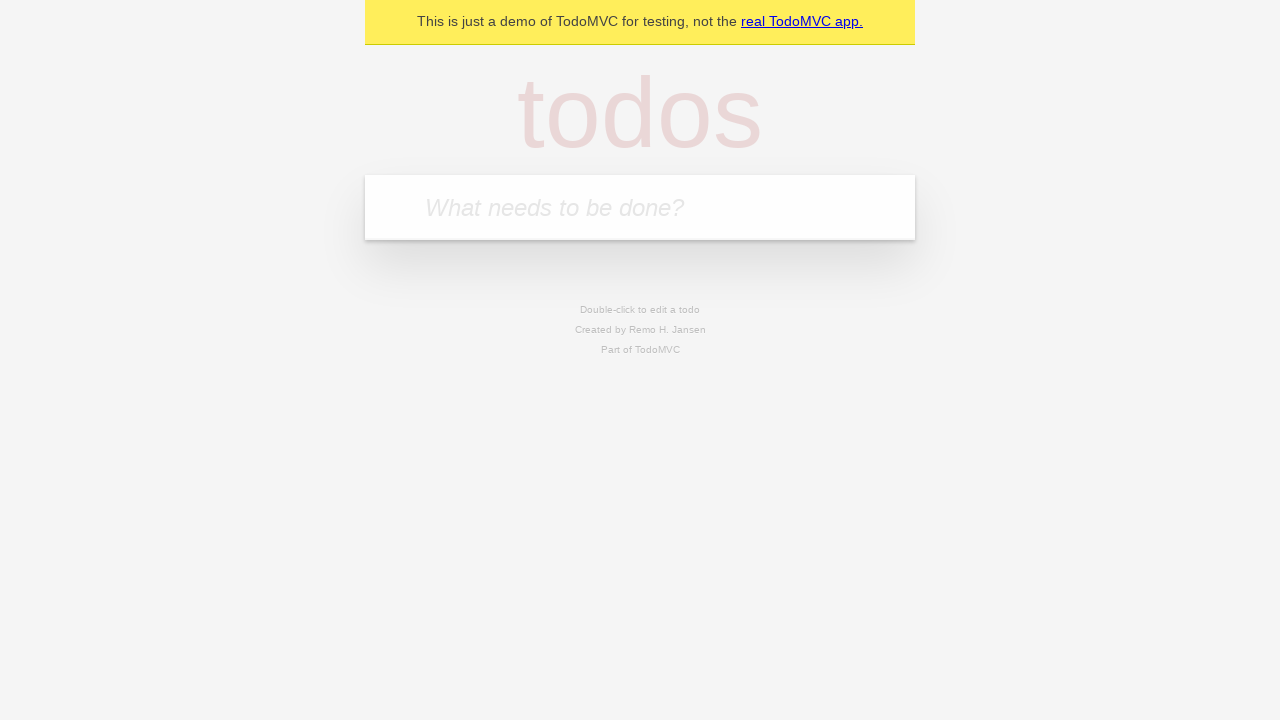

Navigated to TodoMVC demo page
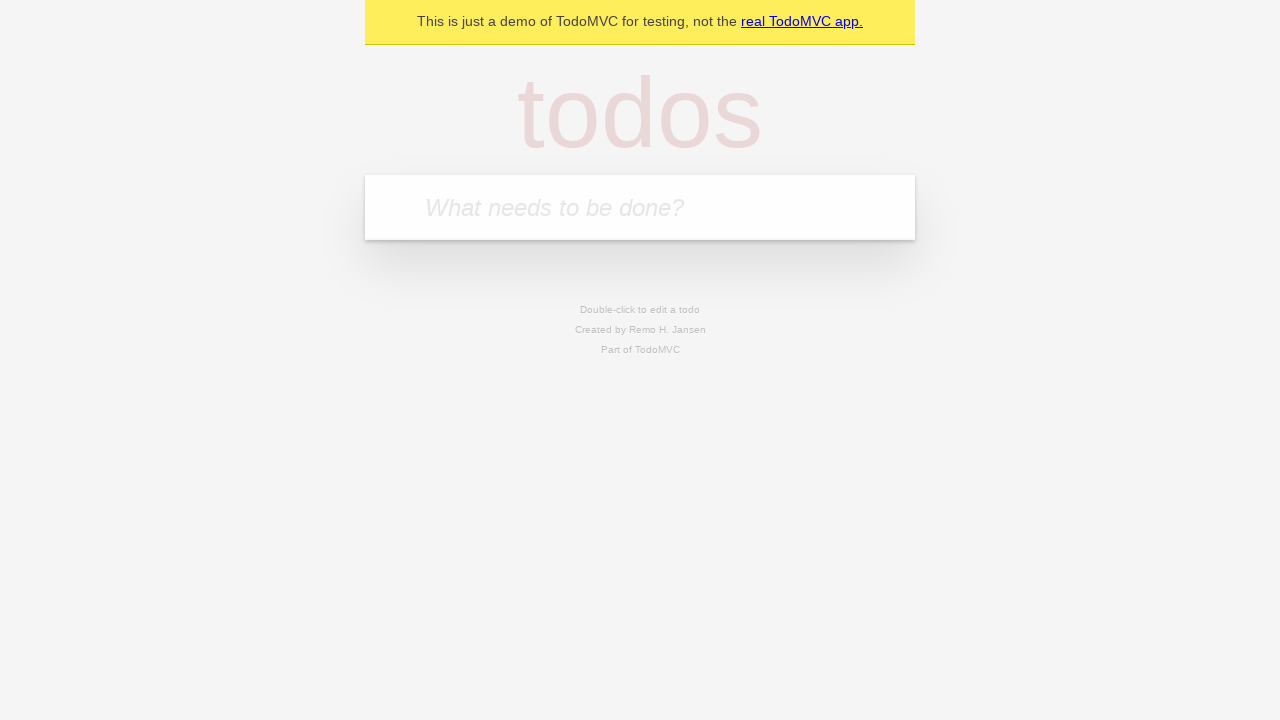

Located the todo input field
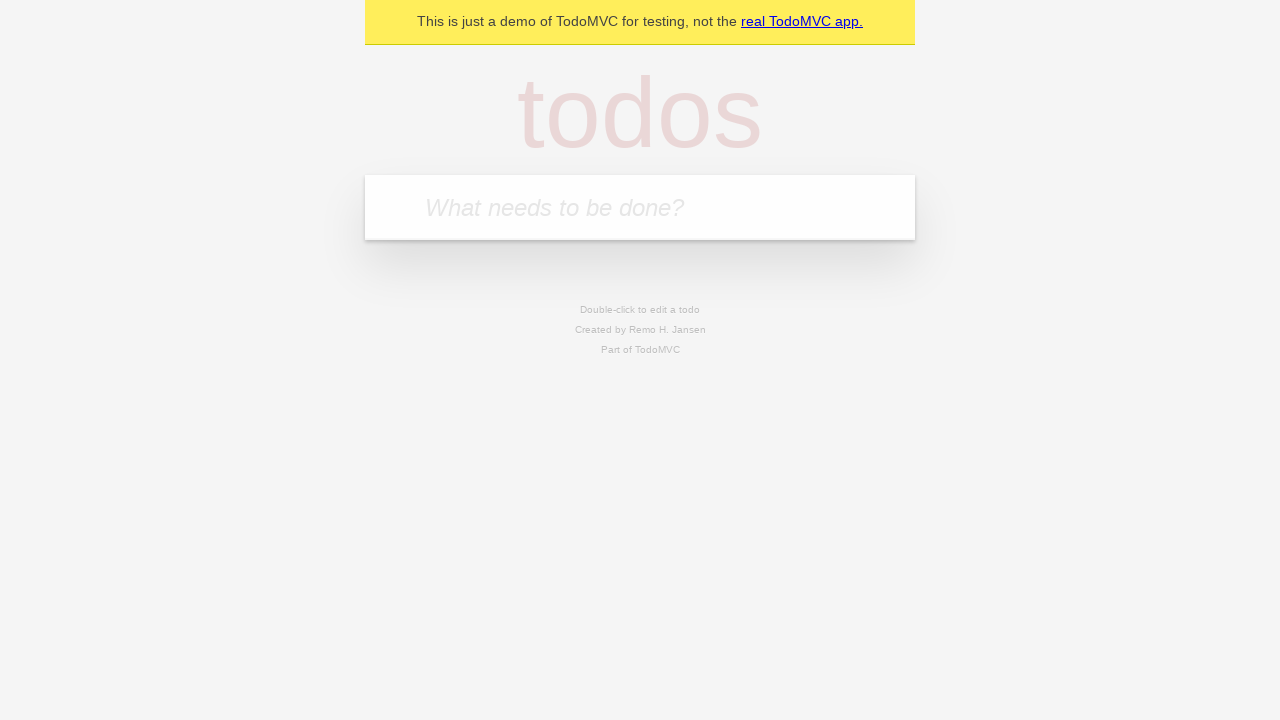

Filled todo input with 'buy some cheese' on internal:attr=[placeholder="What needs to be done?"i]
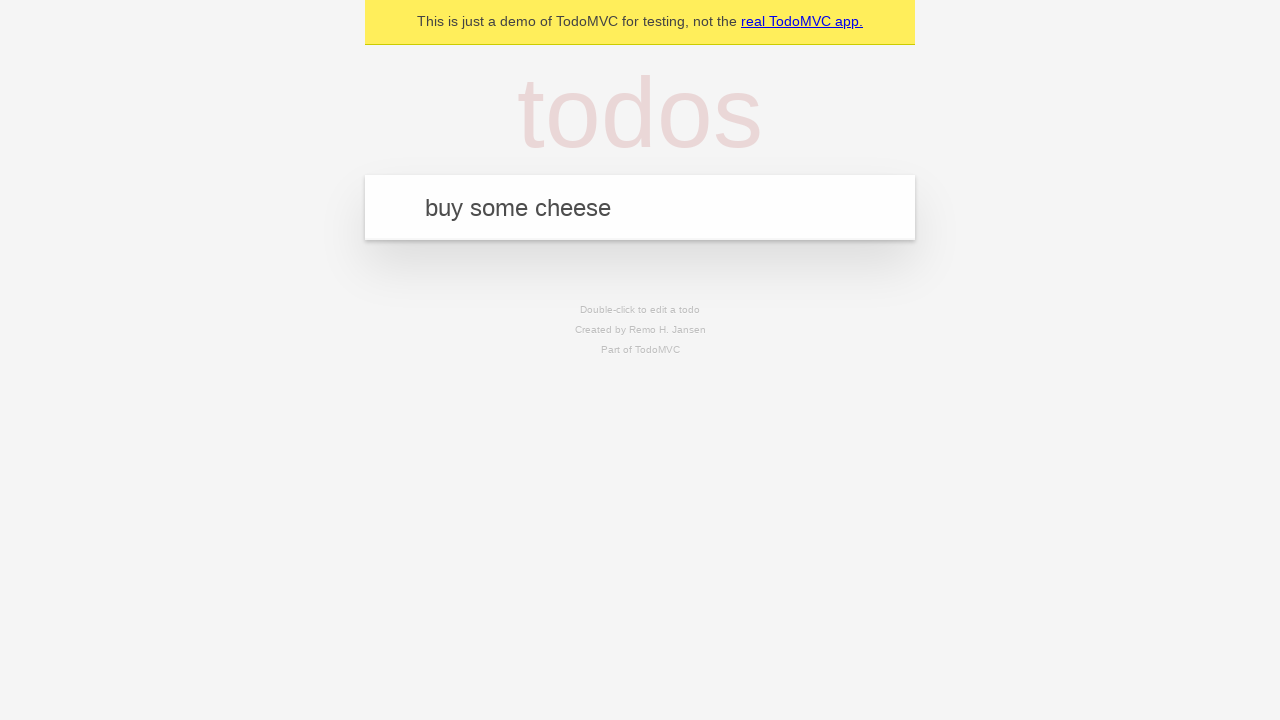

Pressed Enter to add 'buy some cheese' to the list on internal:attr=[placeholder="What needs to be done?"i]
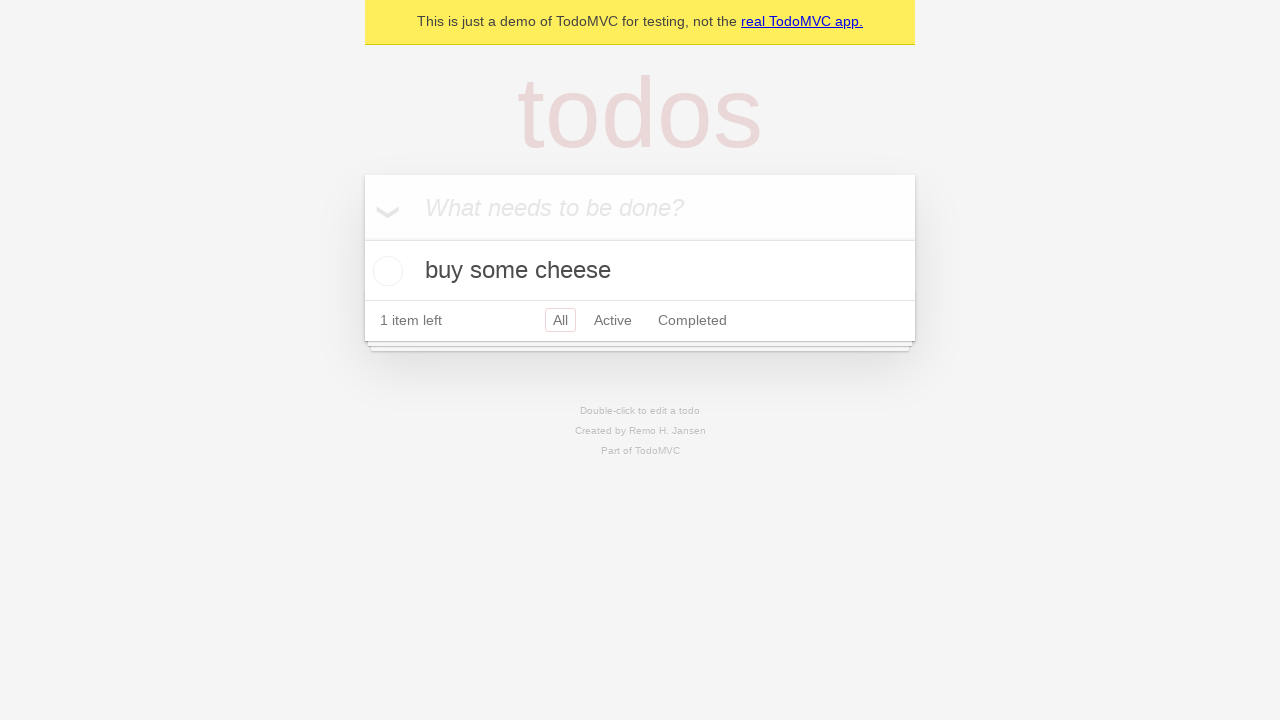

Filled todo input with 'feed the cat' on internal:attr=[placeholder="What needs to be done?"i]
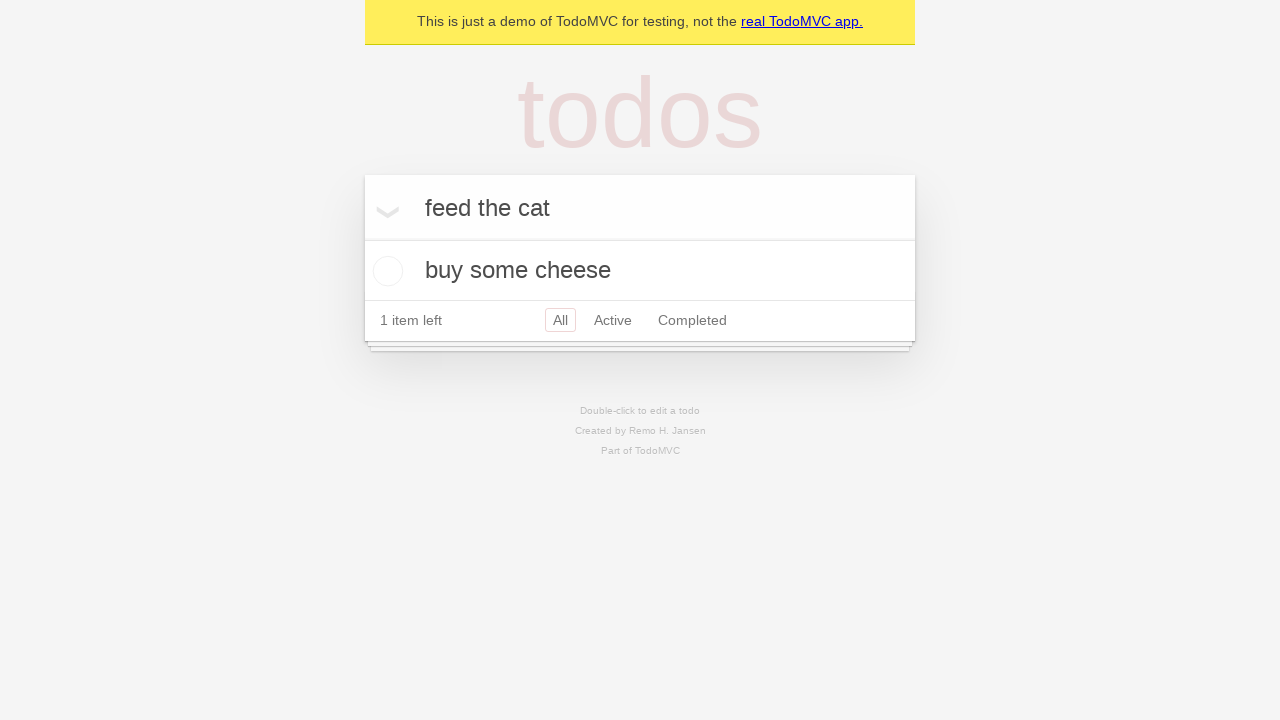

Pressed Enter to add 'feed the cat' to the list on internal:attr=[placeholder="What needs to be done?"i]
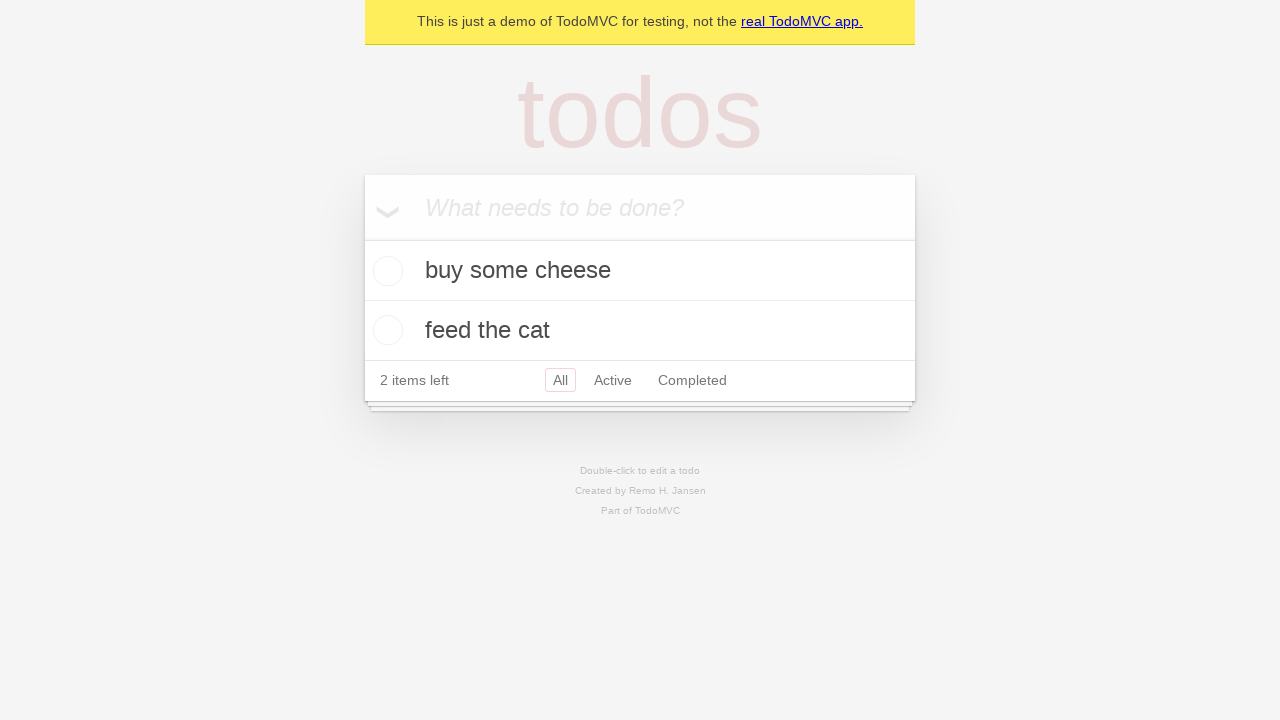

Filled todo input with 'book a doctors appointment' on internal:attr=[placeholder="What needs to be done?"i]
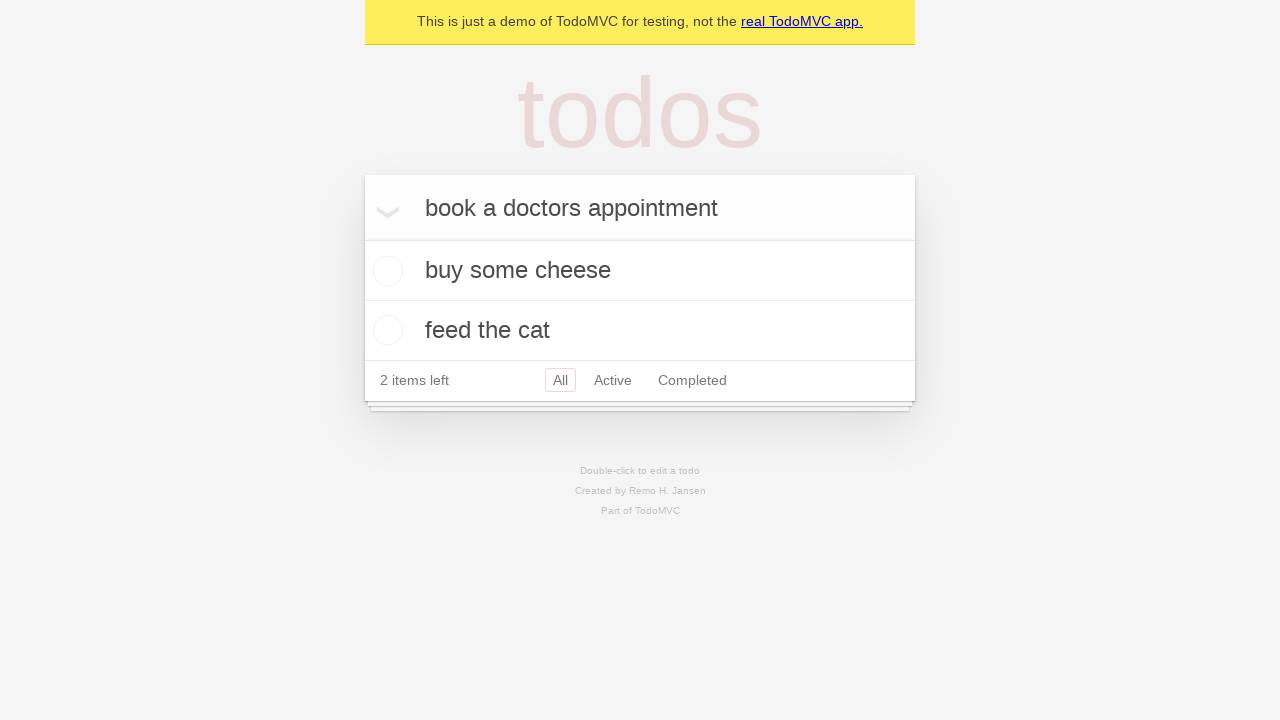

Pressed Enter to add 'book a doctors appointment' to the list on internal:attr=[placeholder="What needs to be done?"i]
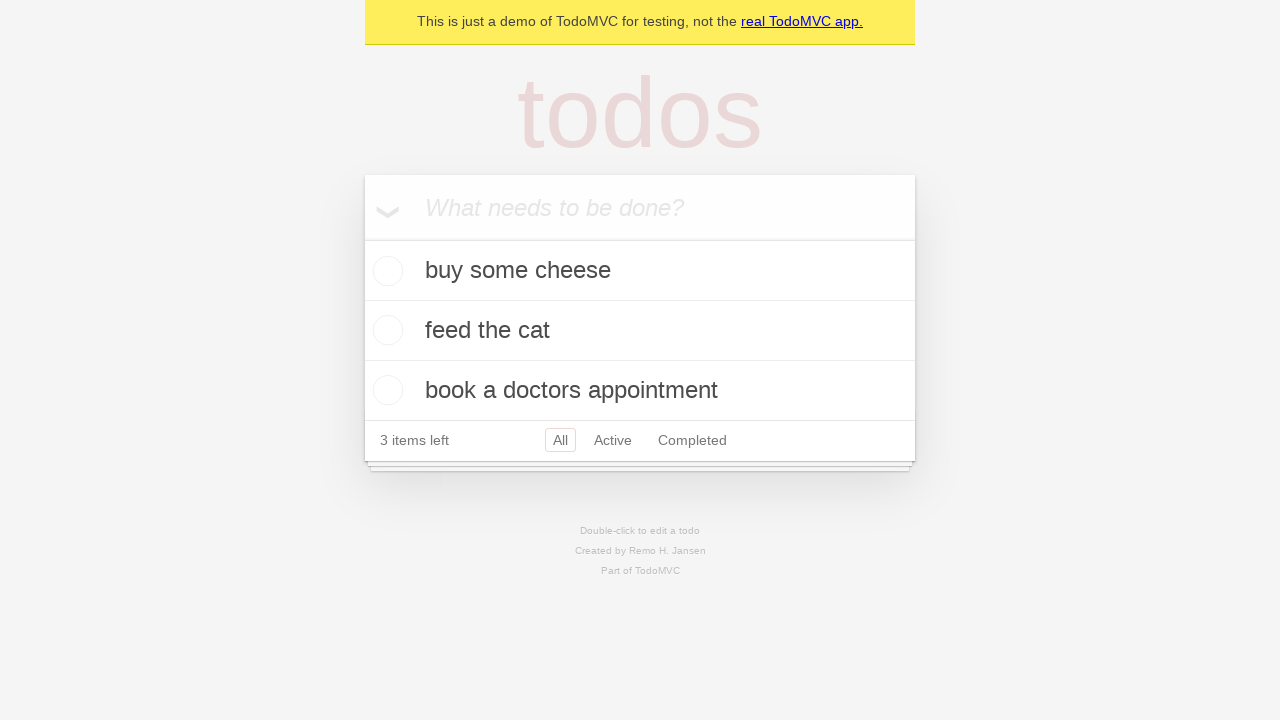

Verified counter displays '3 items left'
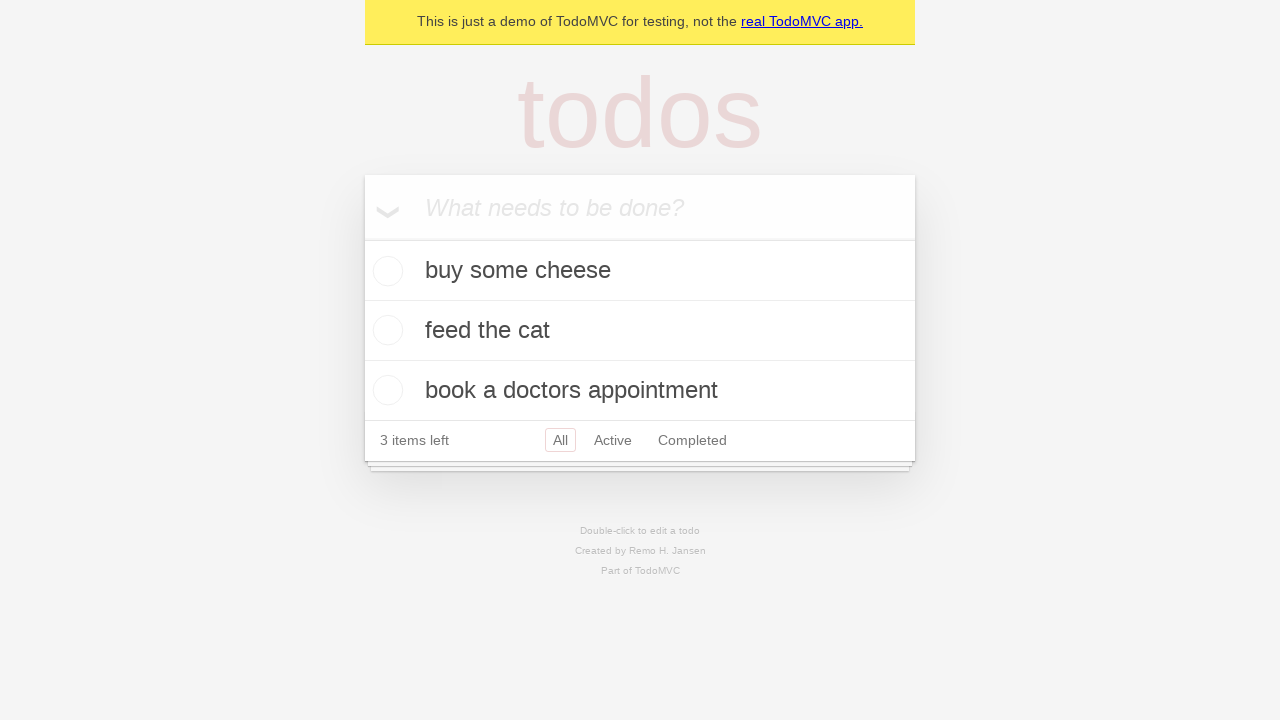

Verified all 3 todo items are present in the list
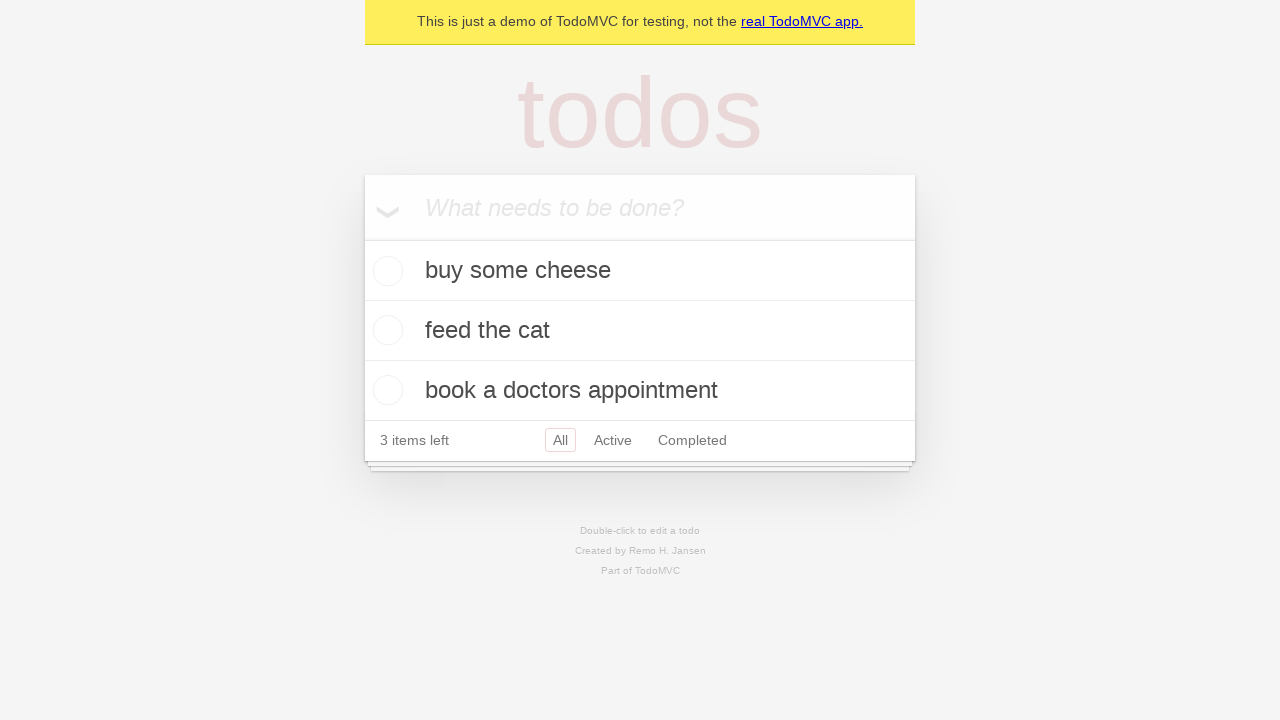

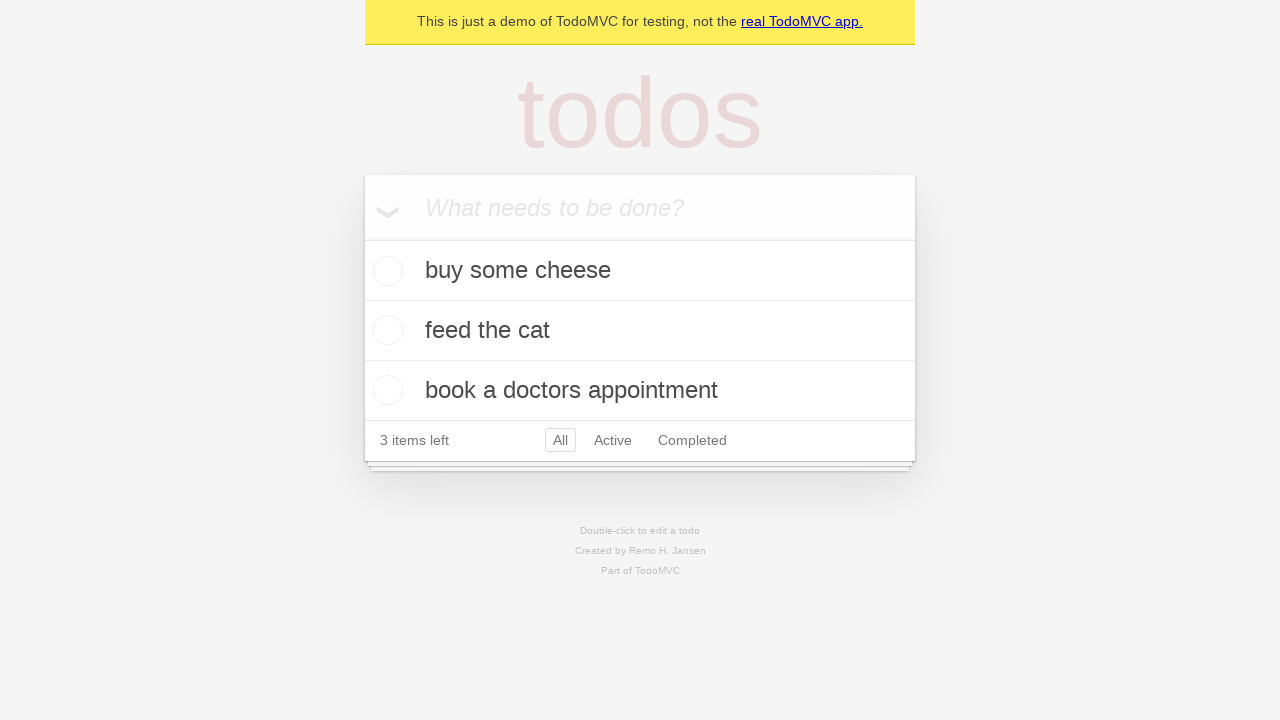